Tests web table form with minimum character inputs in all fields

Starting URL: https://demoqa.com/webtables

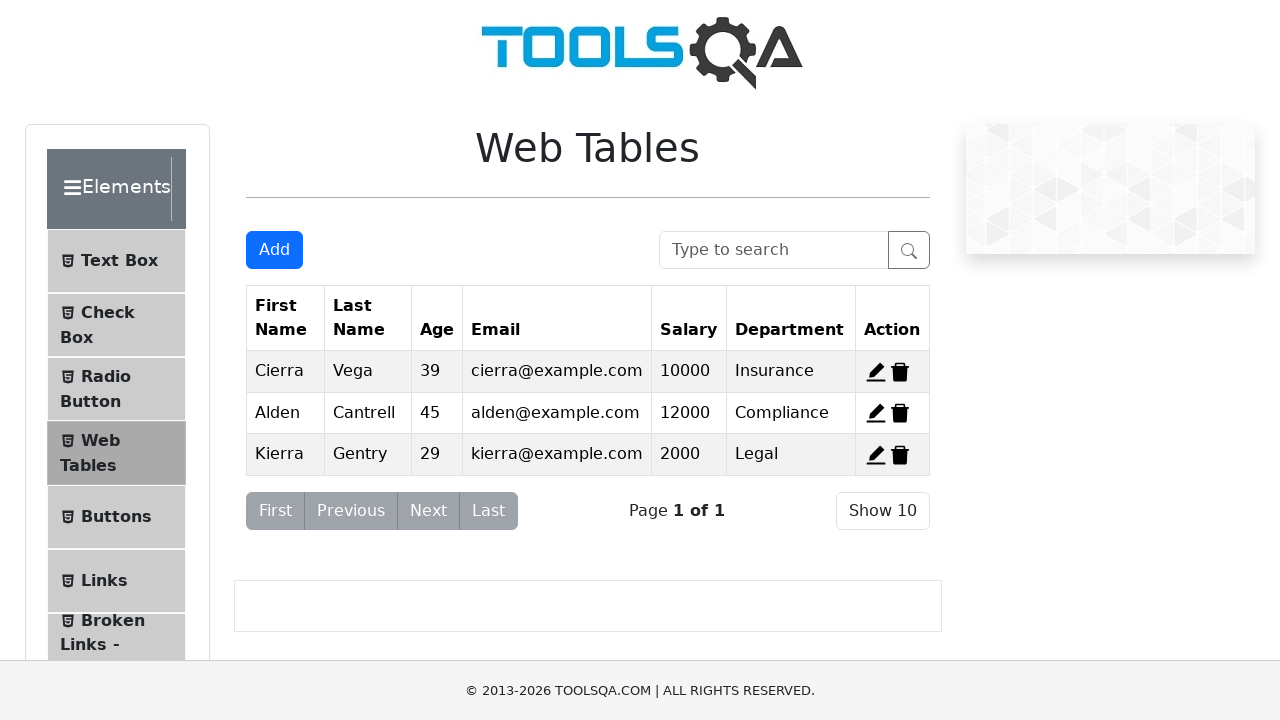

Clicked Add New Record button at (274, 250) on #addNewRecordButton
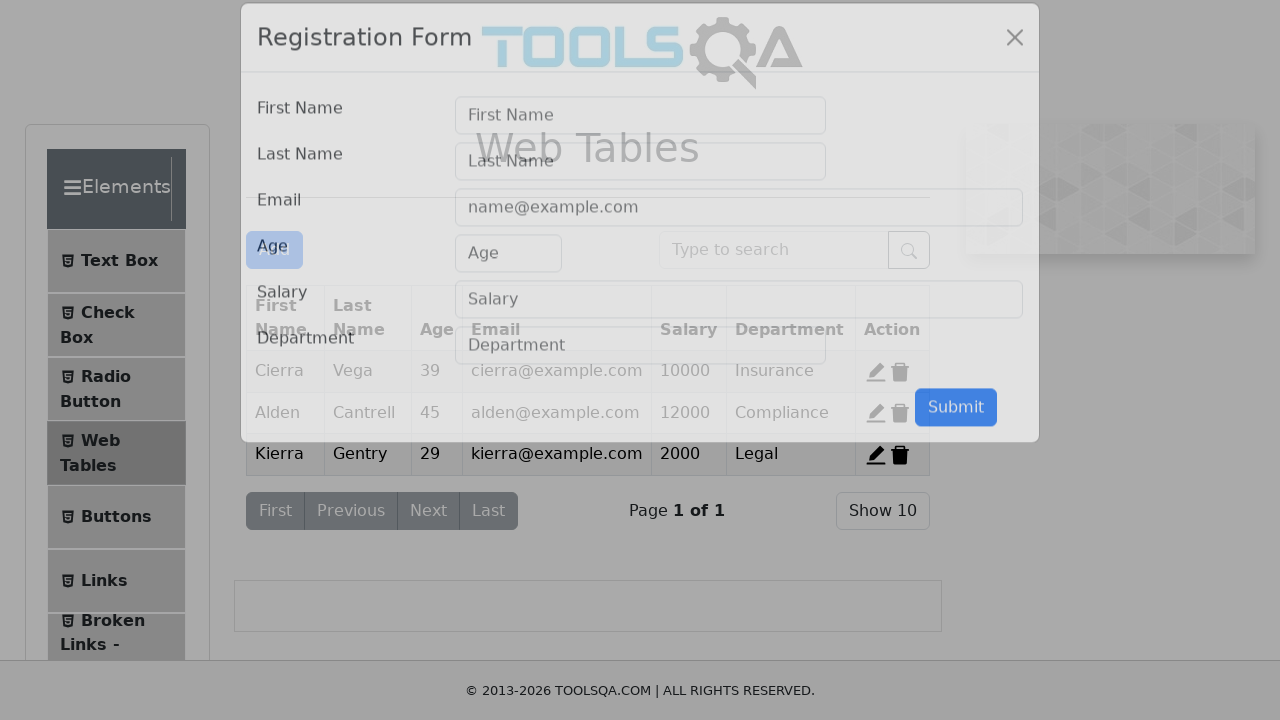

Clicked first name field at (640, 141) on #firstName
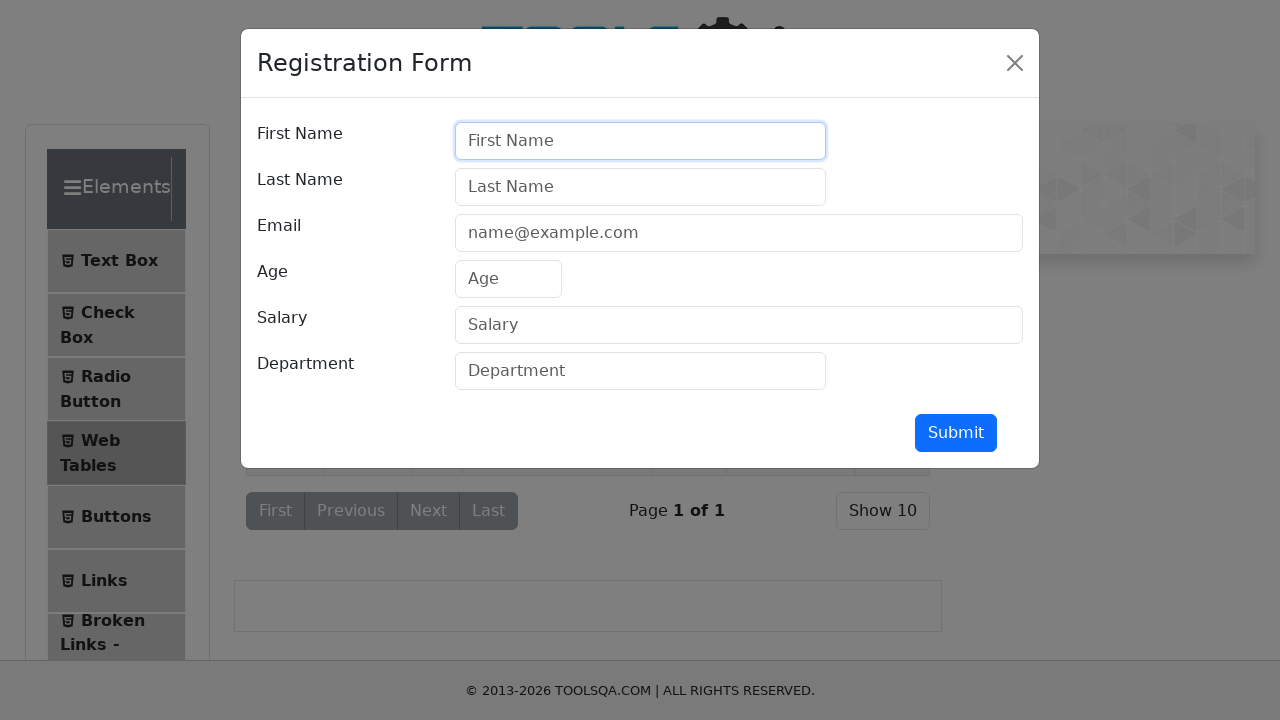

Filled first name with minimum characters 'Vi' on #firstName
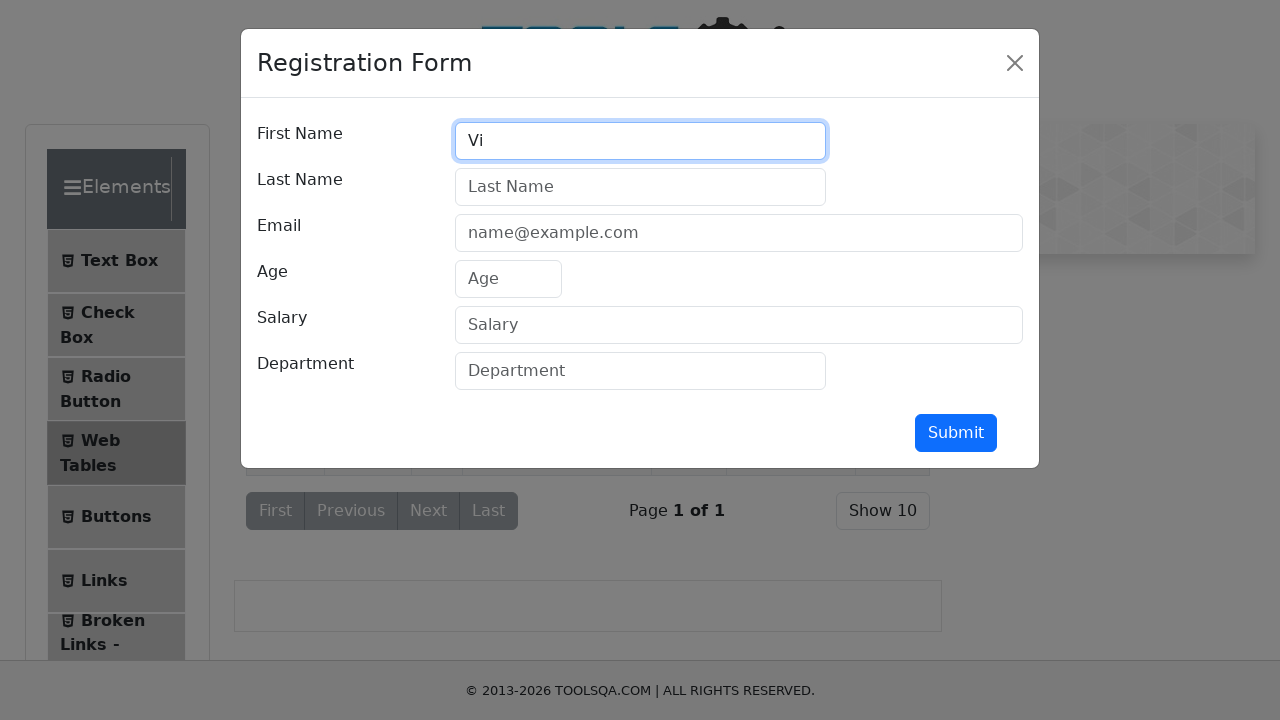

Clicked last name field at (640, 187) on #lastName
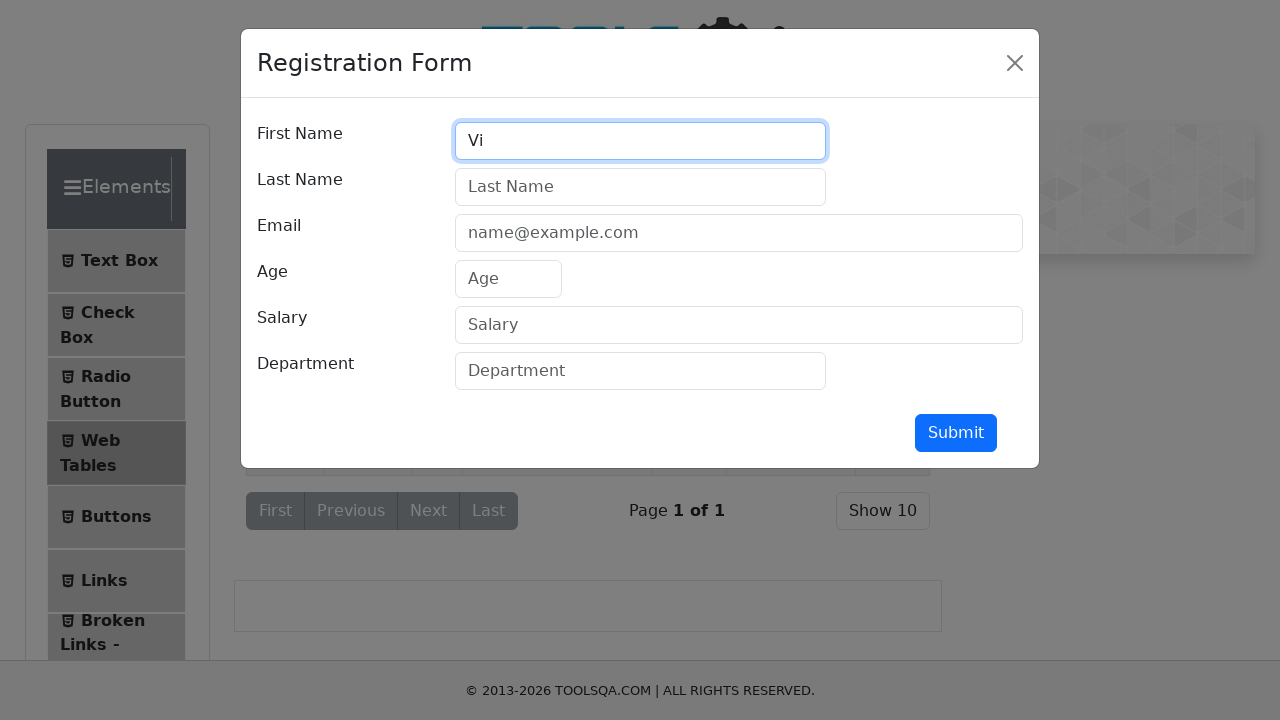

Filled last name with minimum characters 'rg' on #lastName
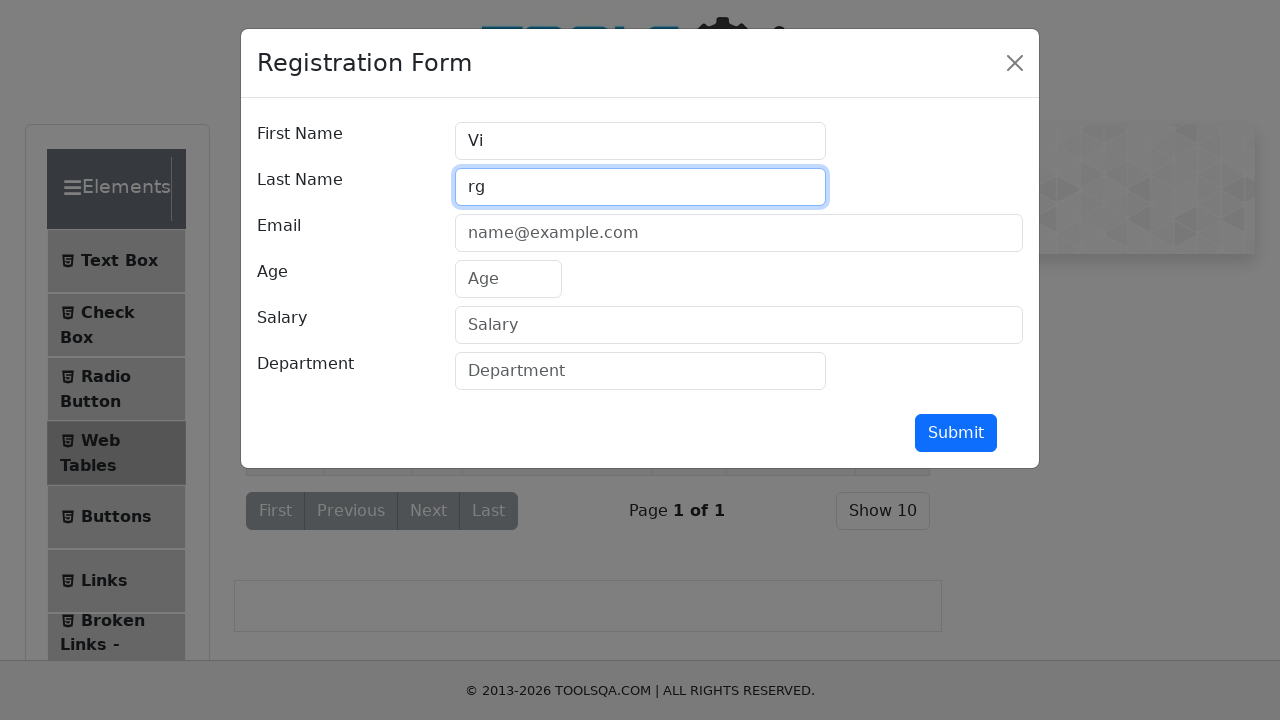

Clicked email field at (739, 233) on #userEmail
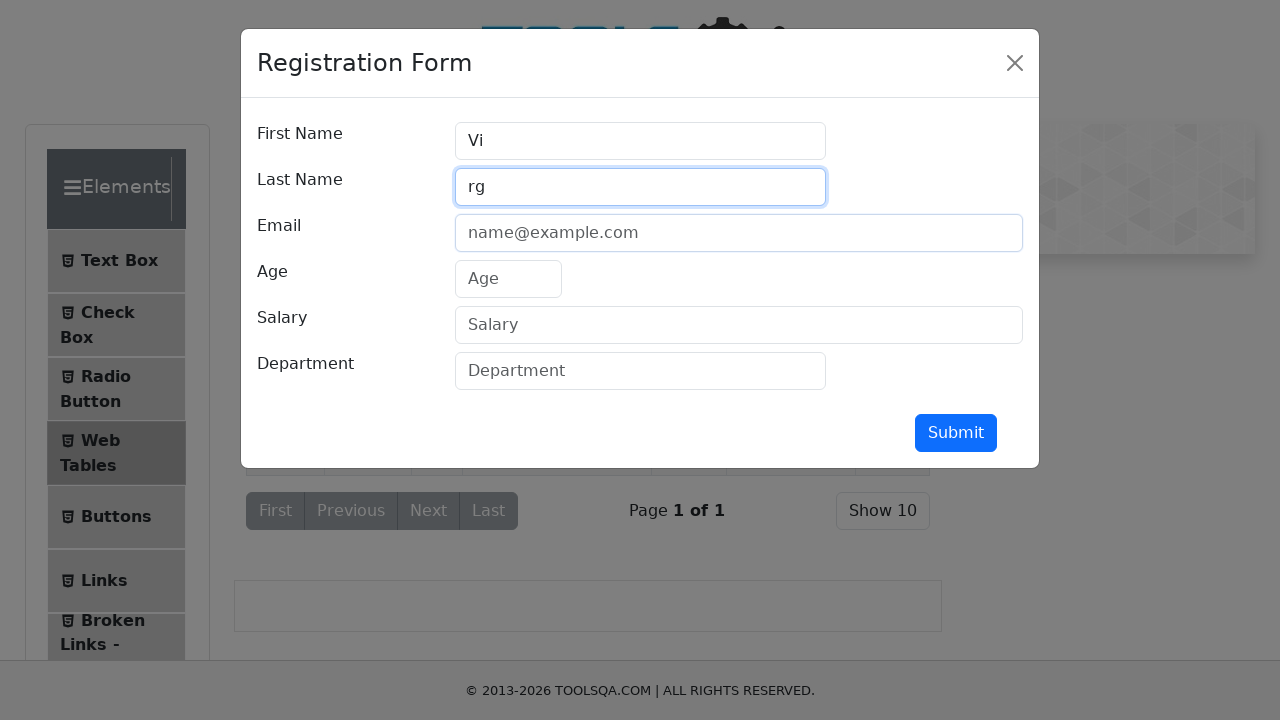

Filled email with invalid minimum characters 'tr' on #userEmail
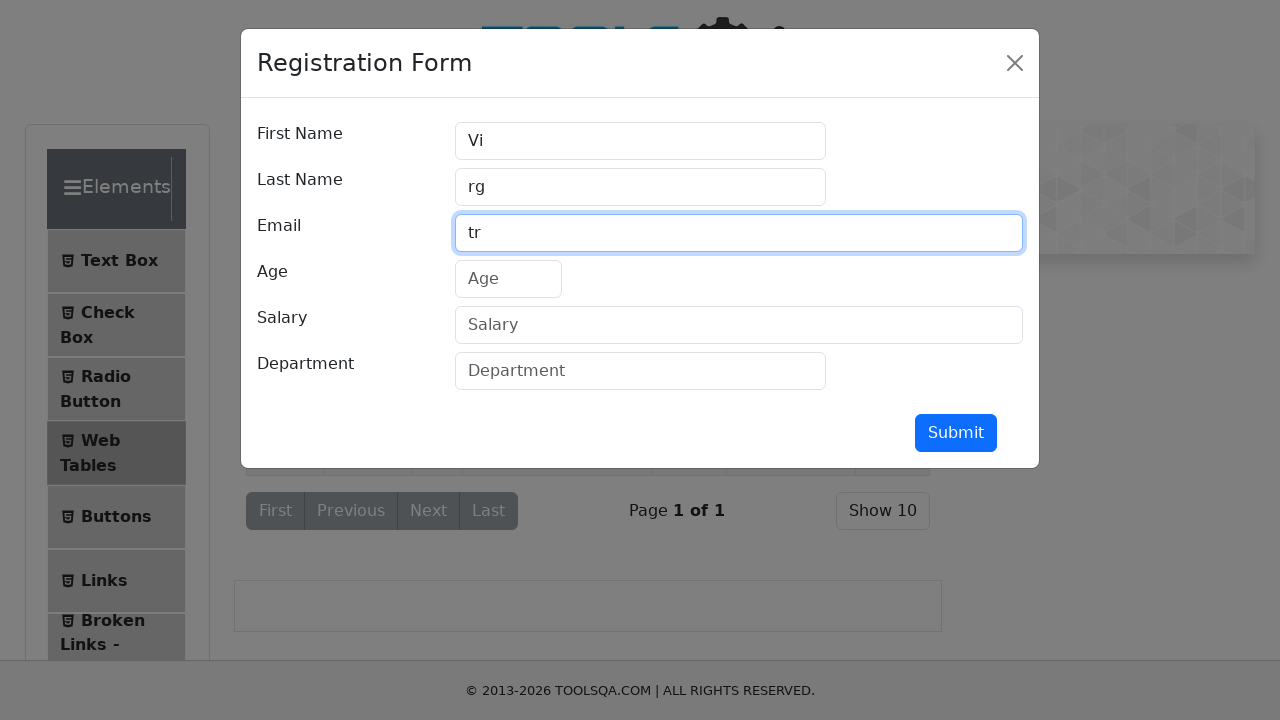

Clicked age field at (508, 279) on #age
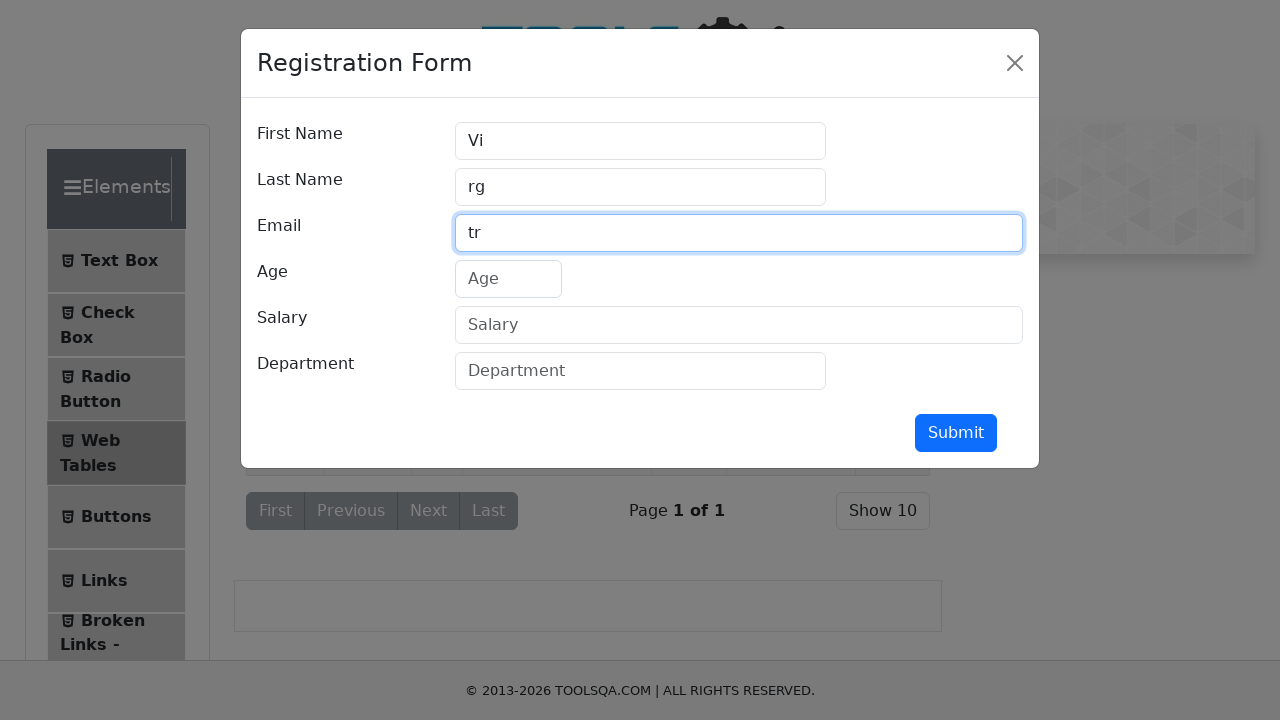

Filled age with invalid input '.,' on #age
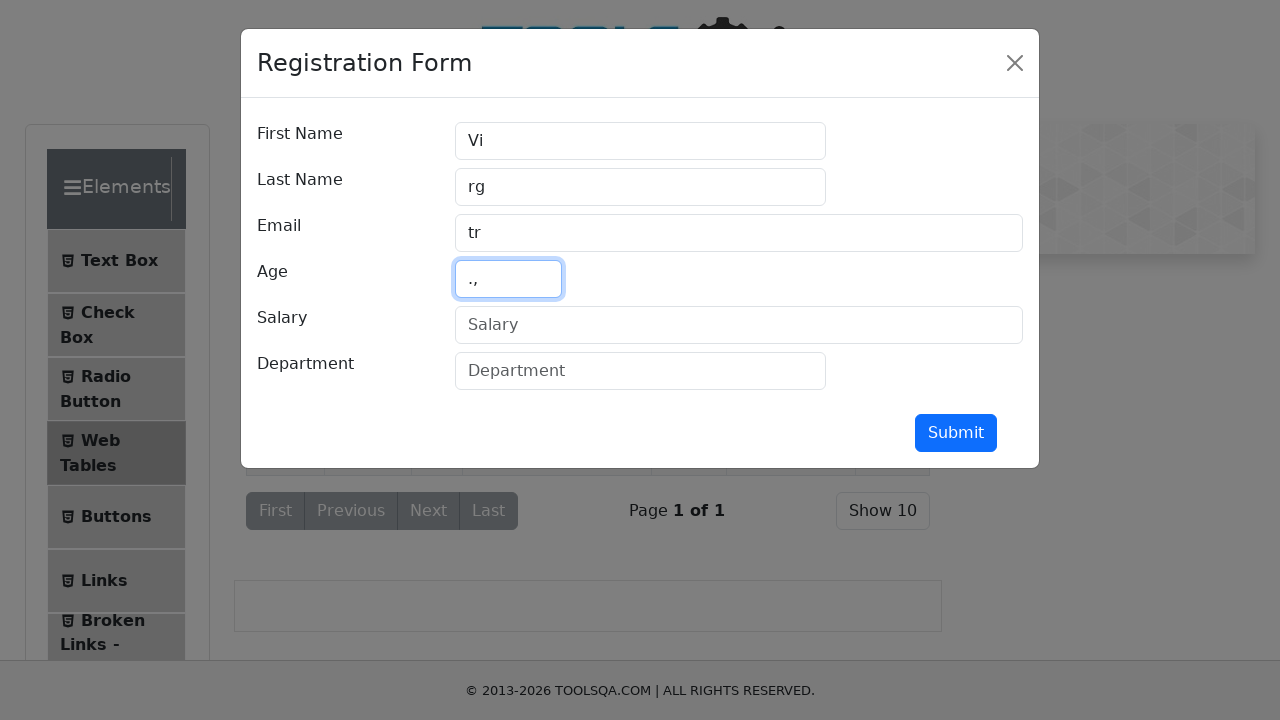

Clicked salary field at (739, 325) on #salary
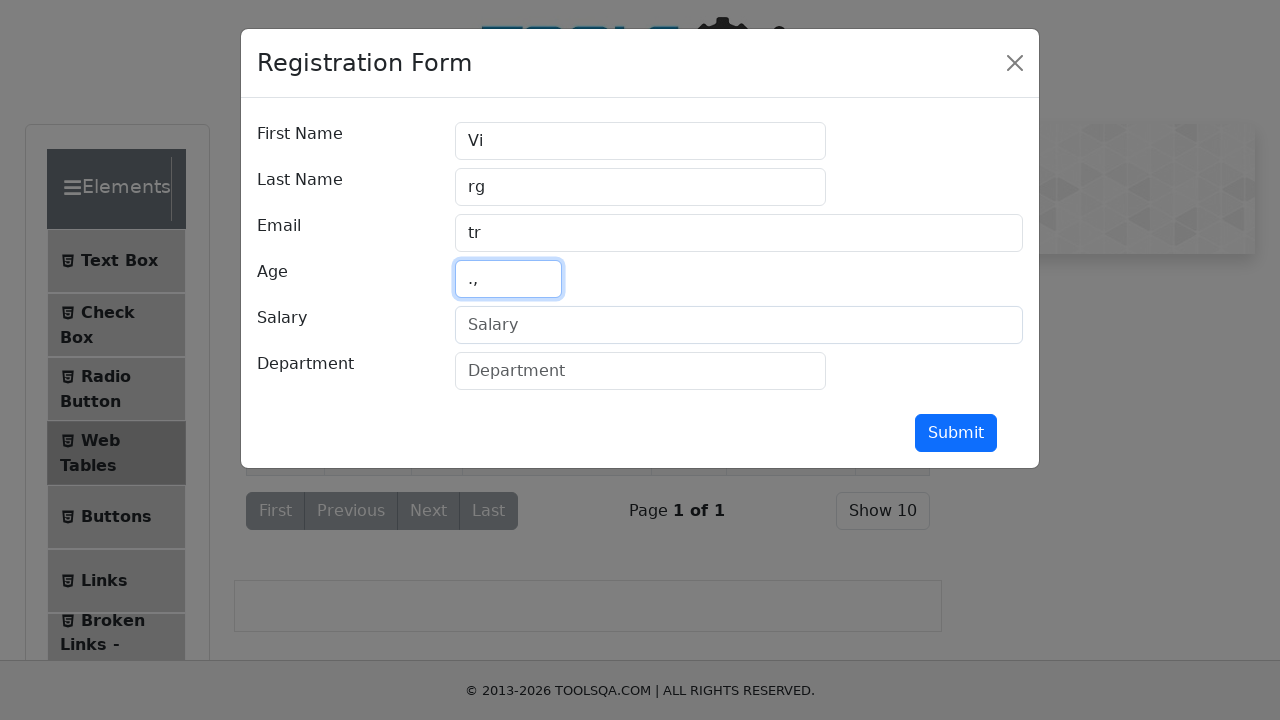

Filled salary with minimum characters '01' on #salary
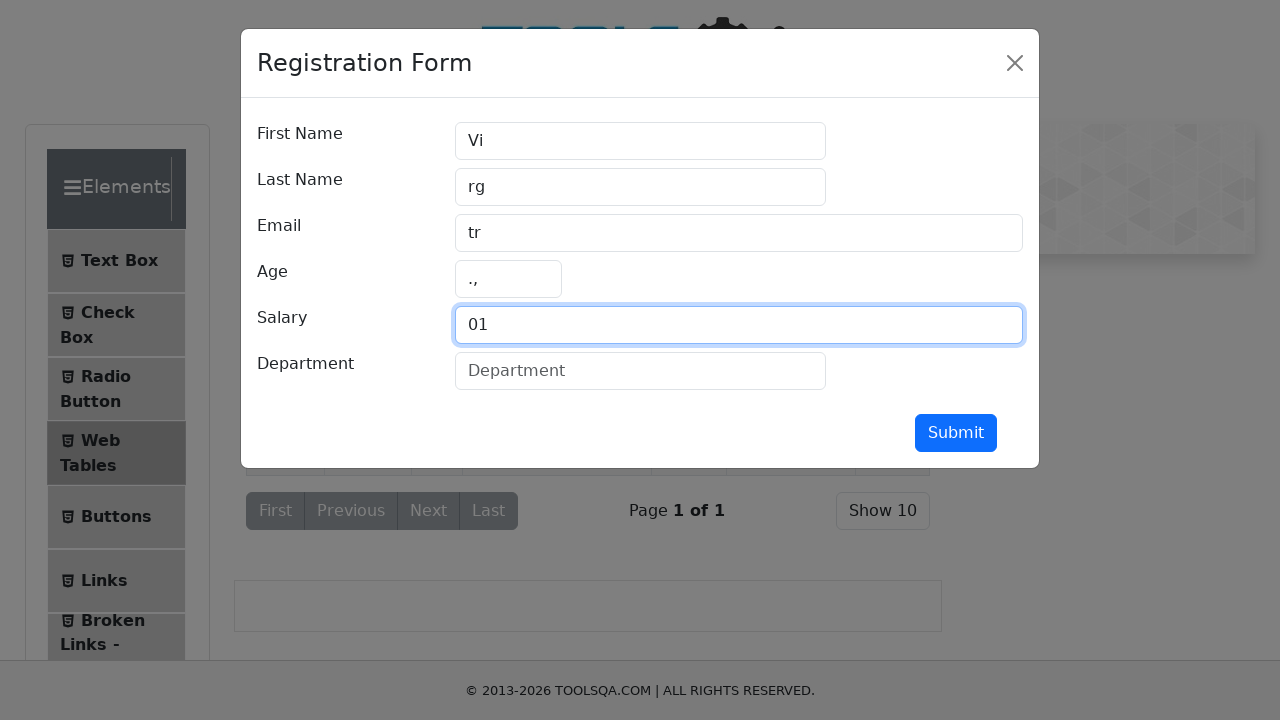

Clicked department field at (640, 371) on #department
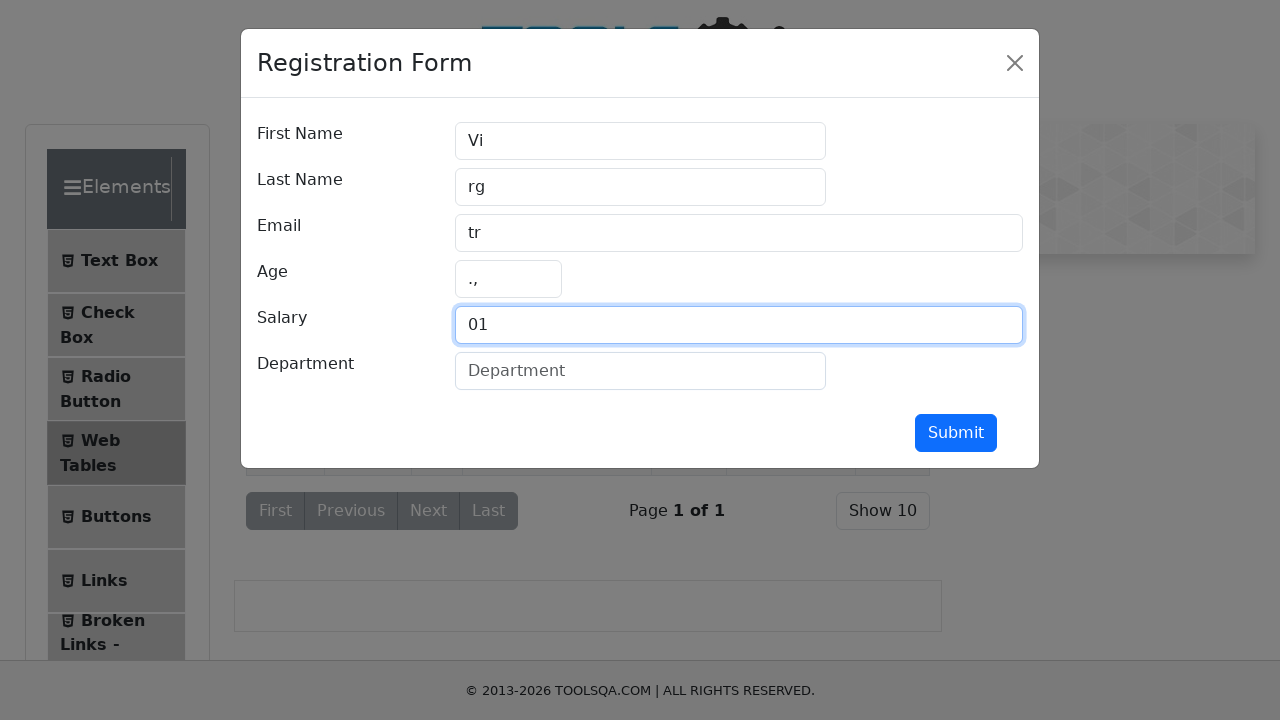

Filled department with minimum characters 'rb' on #department
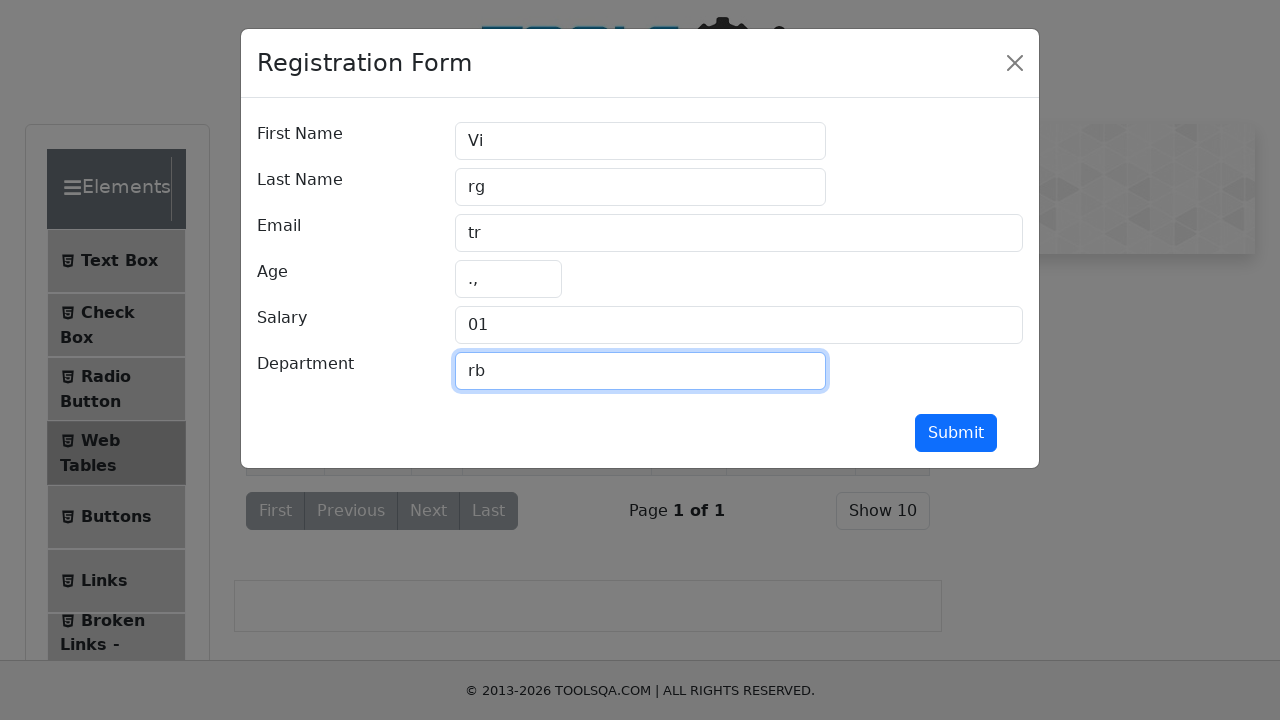

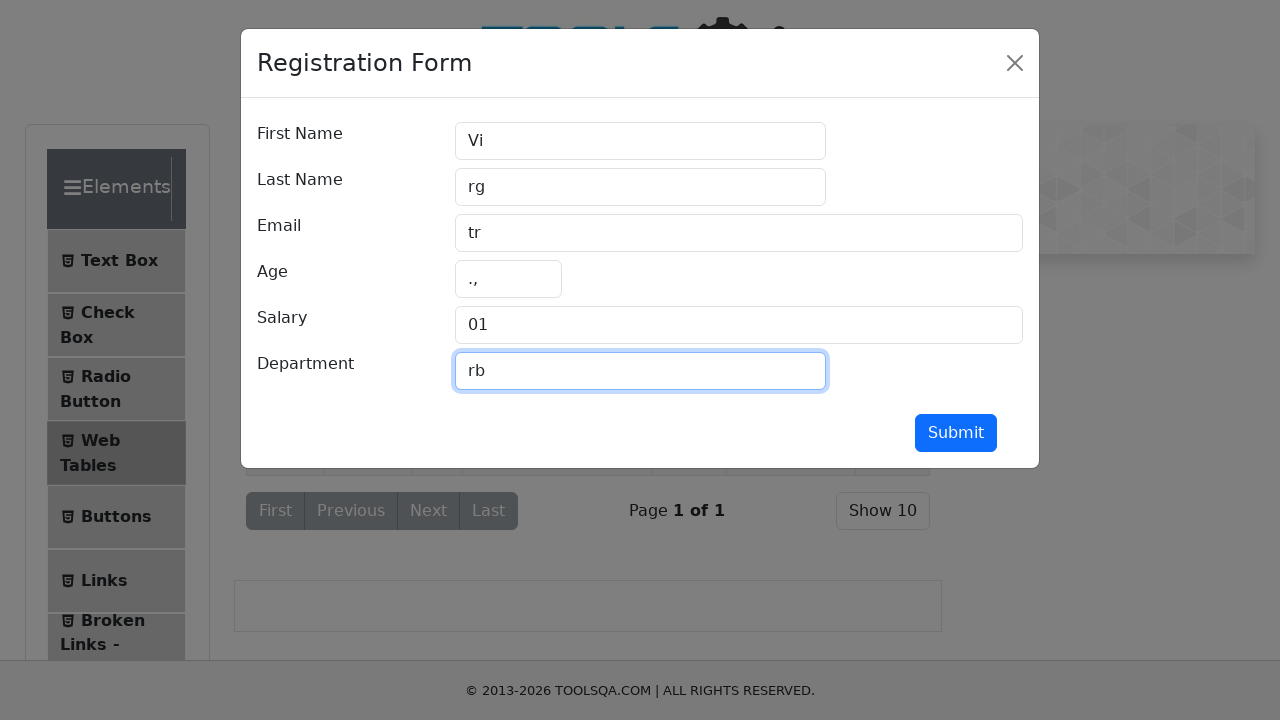